Tests JavaScript alert handling by triggering different types of alerts (simple alert, confirm dialog, and prompt) and interacting with them

Starting URL: https://the-internet.herokuapp.com/javascript_alerts

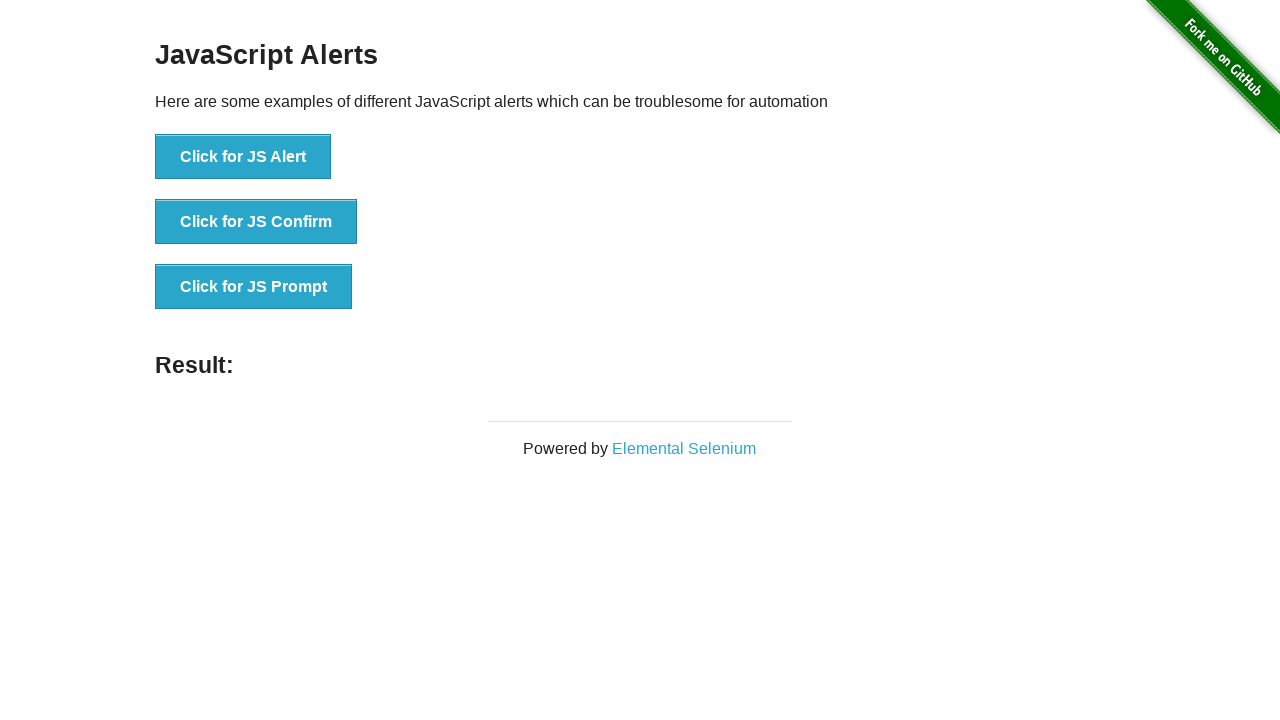

Clicked first button to trigger simple alert at (243, 157) on (//button)[1]
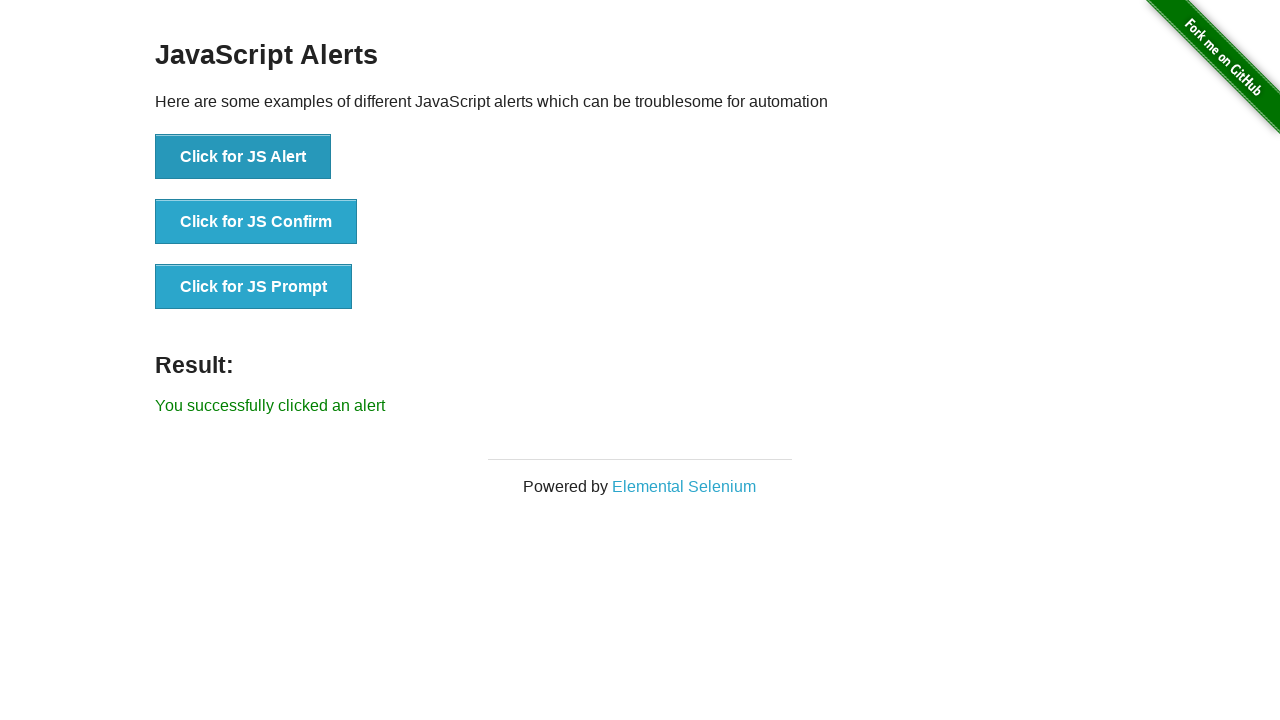

Set up dialog handler to accept simple alert
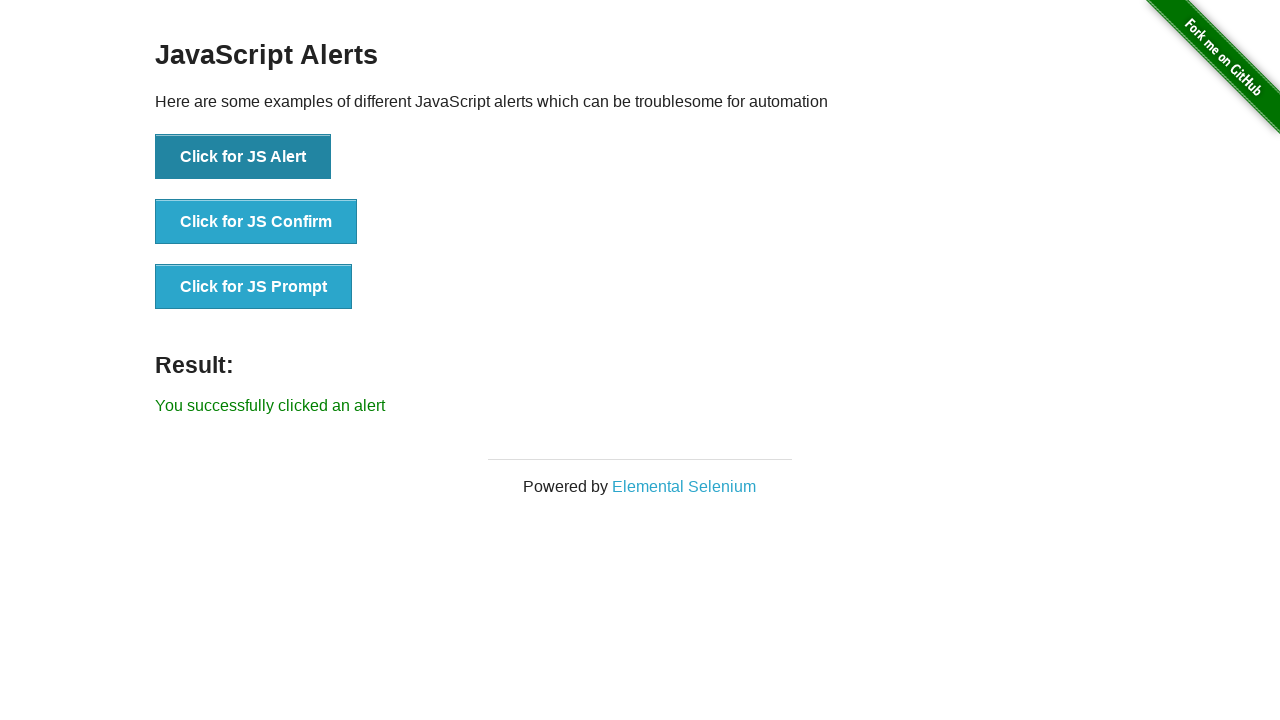

Clicked second button to trigger confirm dialog at (256, 222) on (//button)[2]
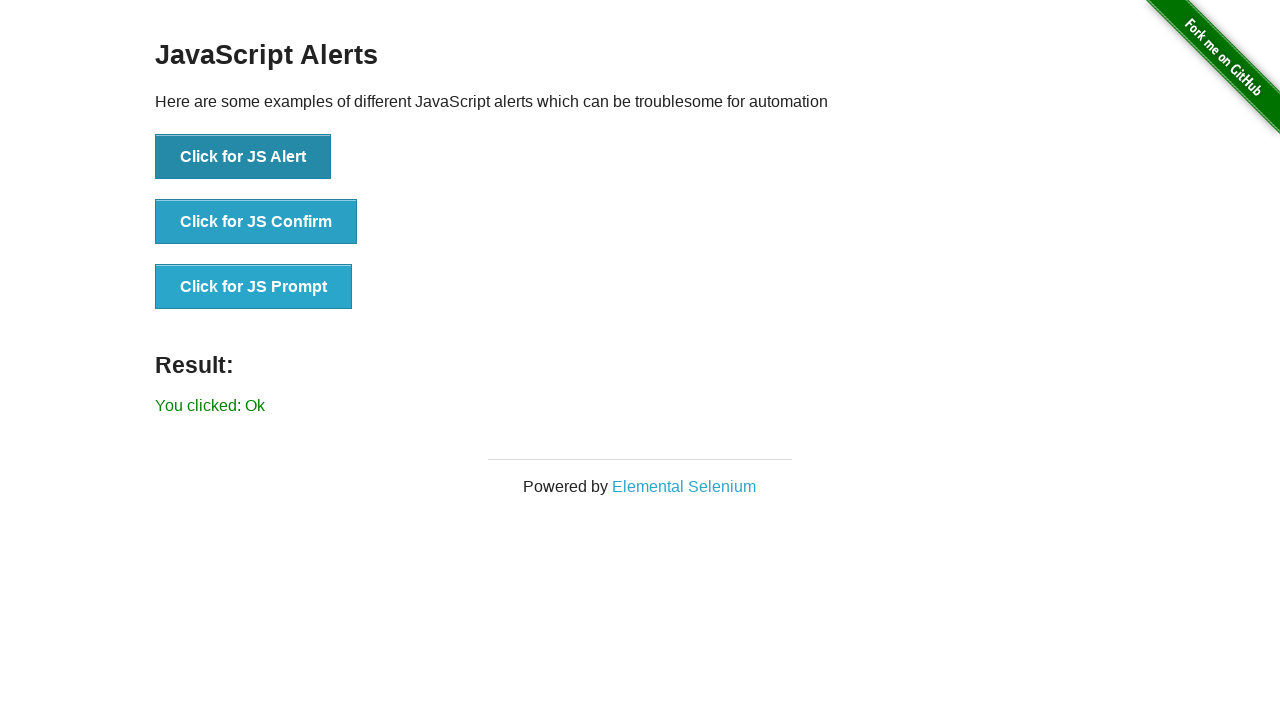

Set up dialog handler to dismiss confirm dialog
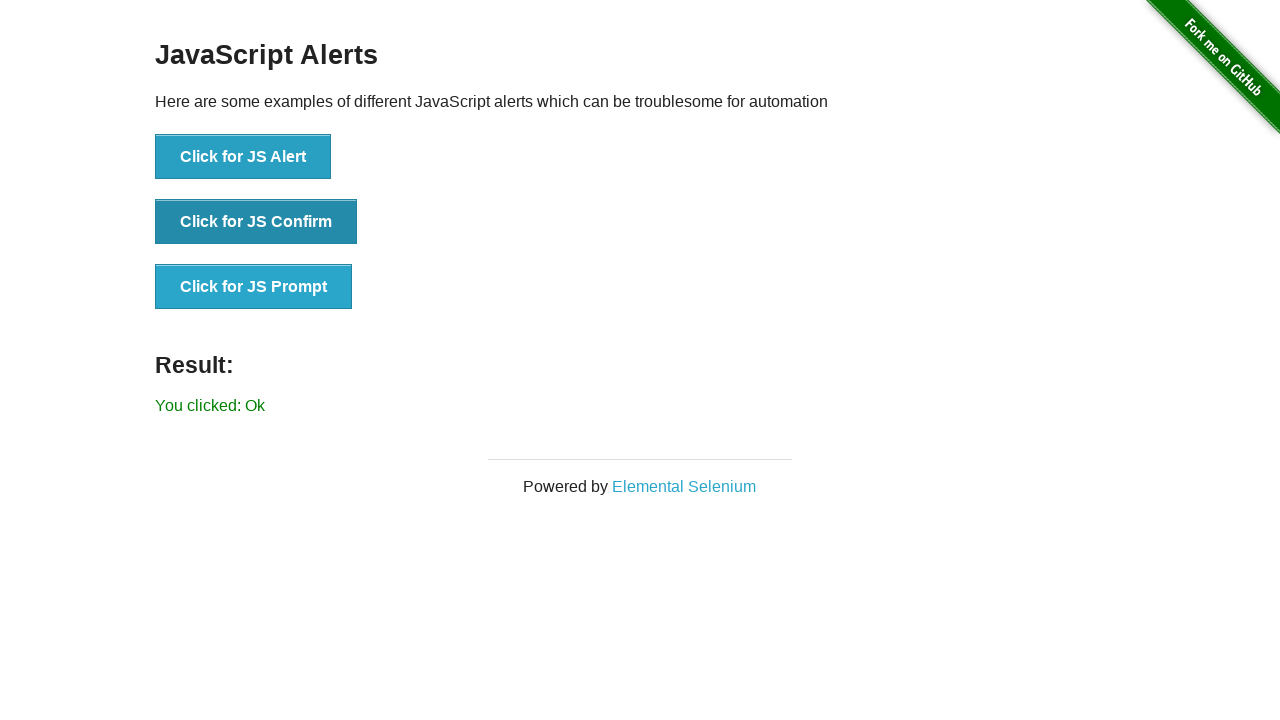

Clicked third button to trigger prompt dialog at (254, 287) on (//button)[3]
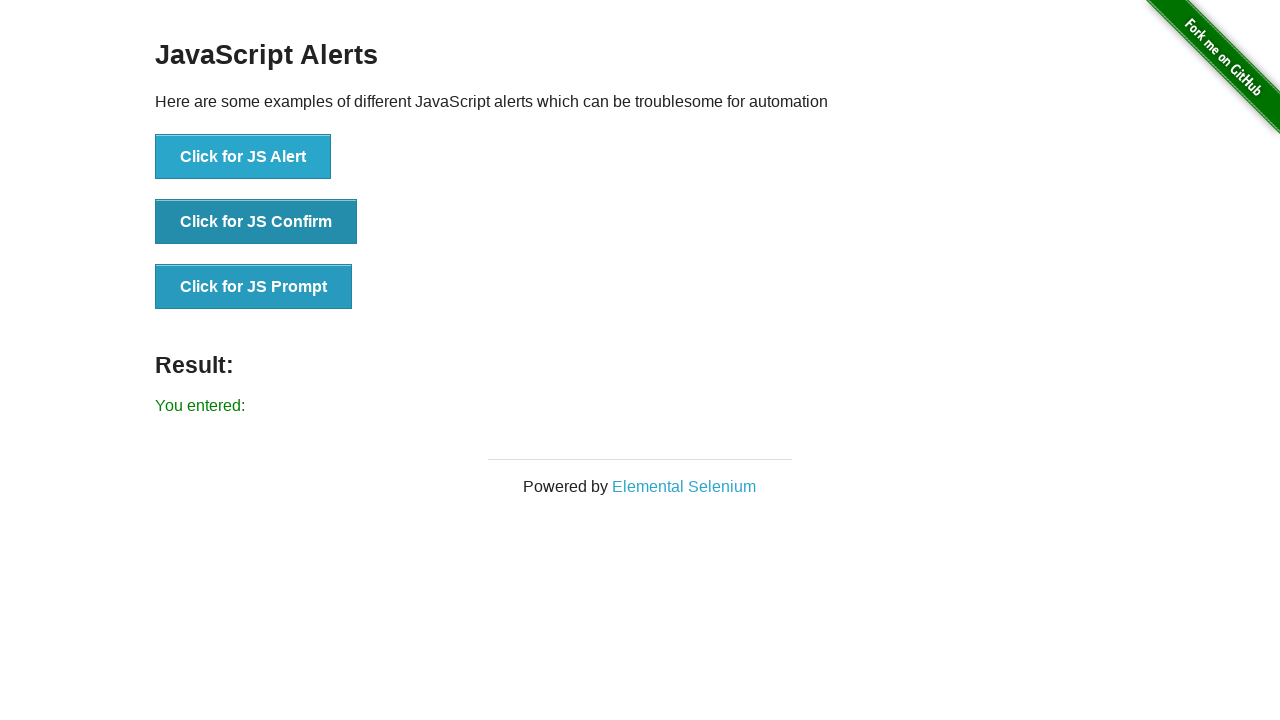

Set up dialog handler to accept prompt dialog with 'demo info' text
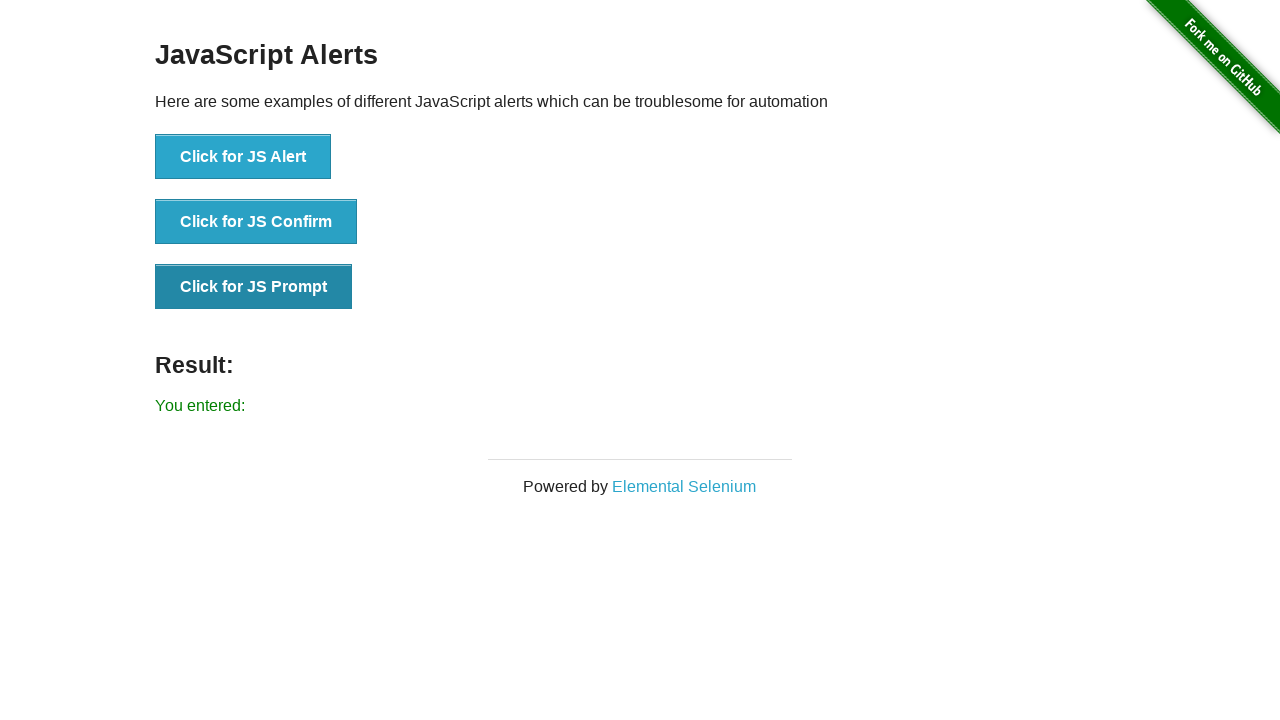

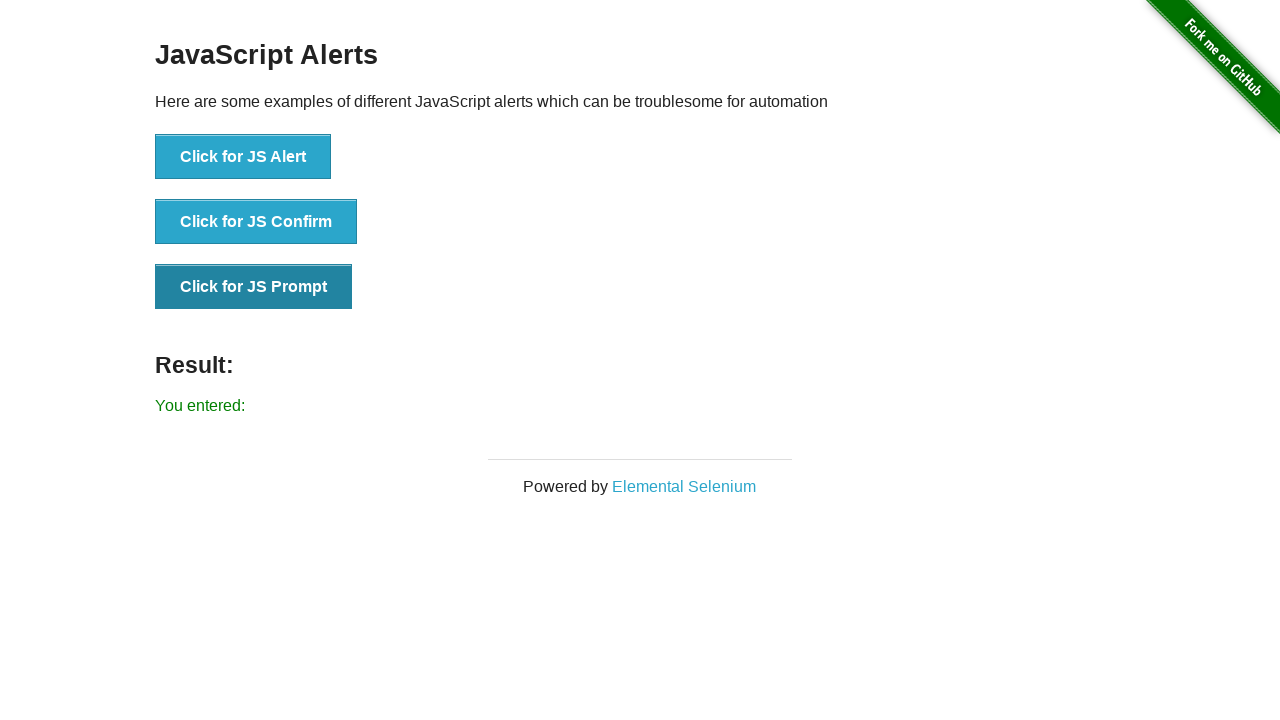